Clicks the prompt alert button, dismisses the alert, and verifies no result is displayed

Starting URL: https://demoqa.com/alerts

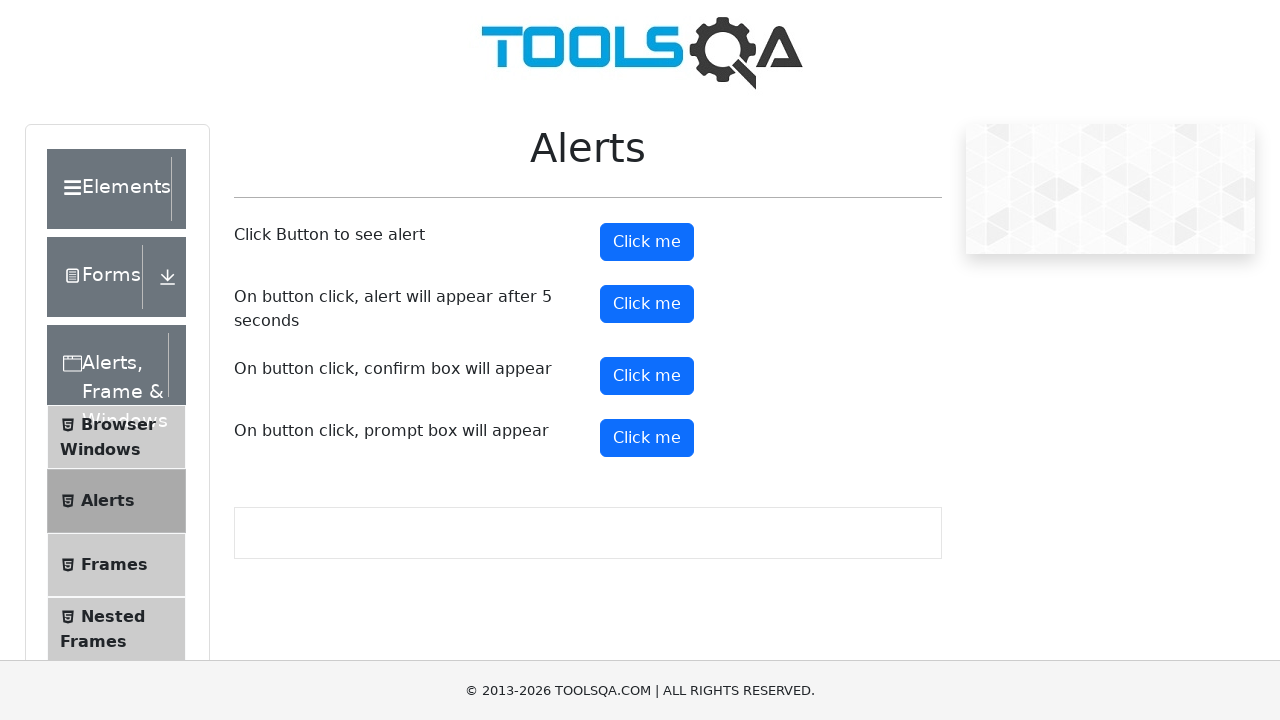

Set up dialog handler to dismiss alerts
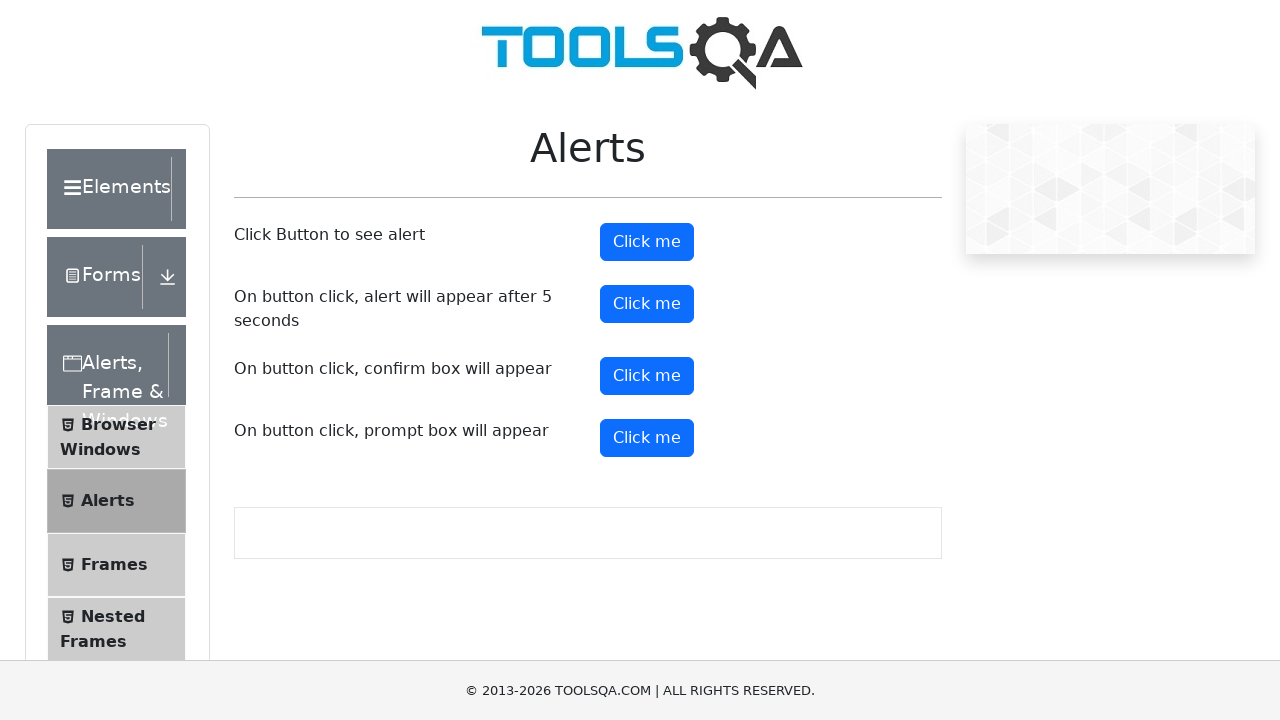

Clicked the prompt alert button at (647, 438) on #promtButton
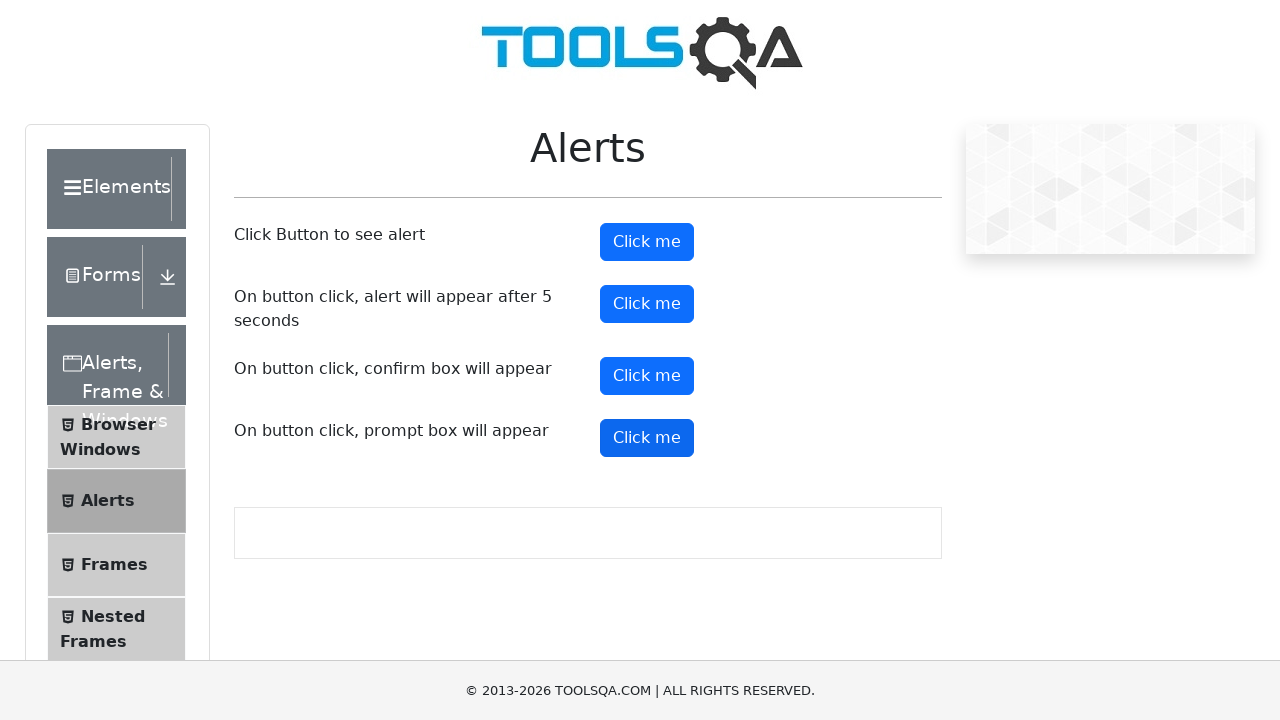

Waited 500ms for UI to update
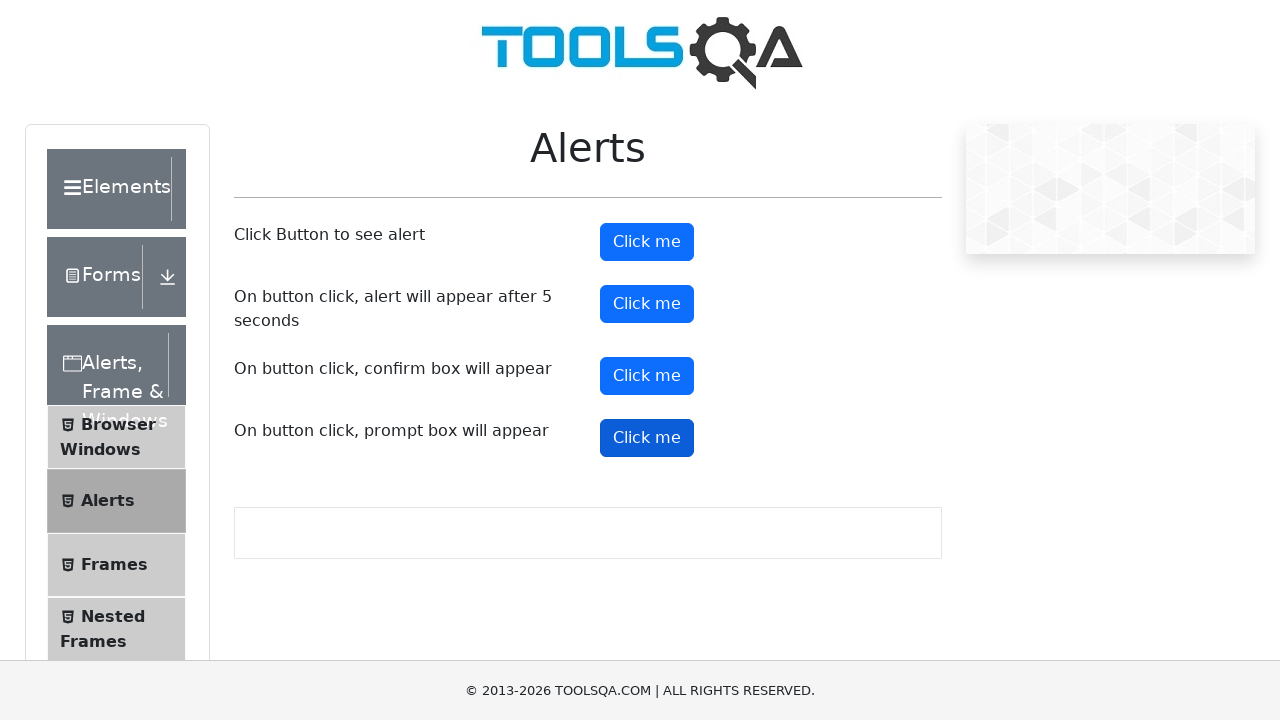

Verified no result is displayed after dismissing prompt alert
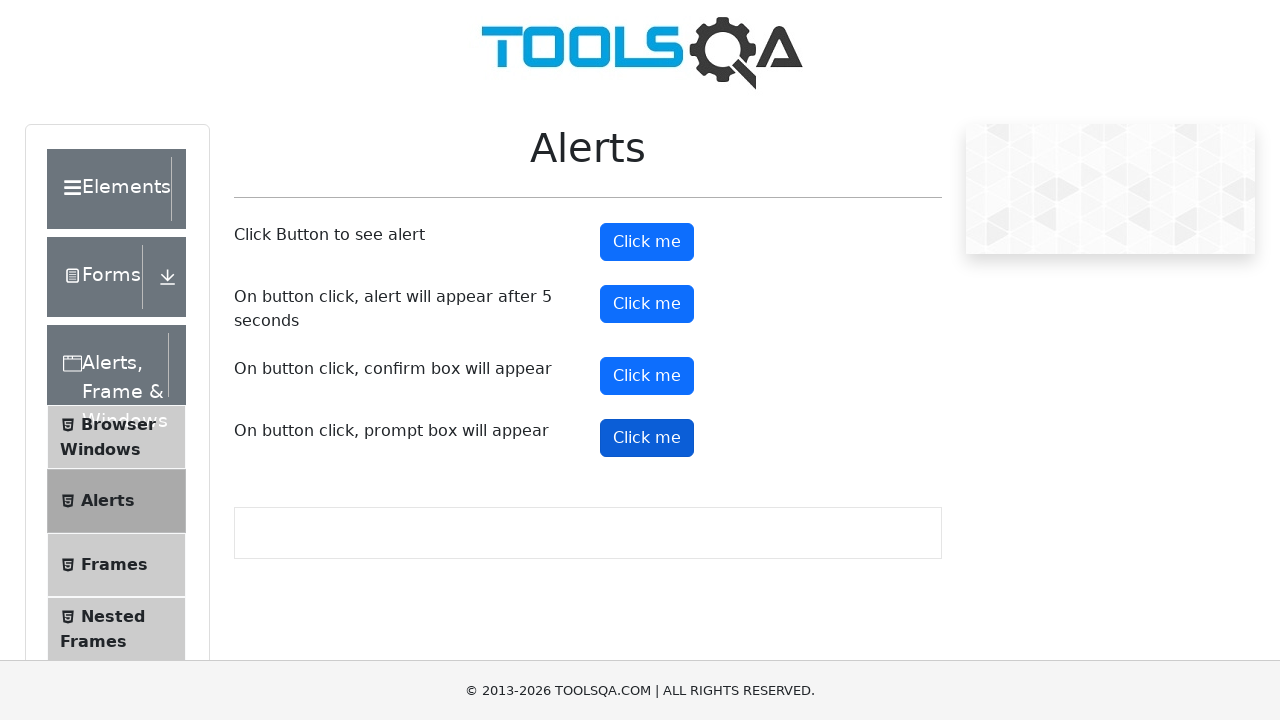

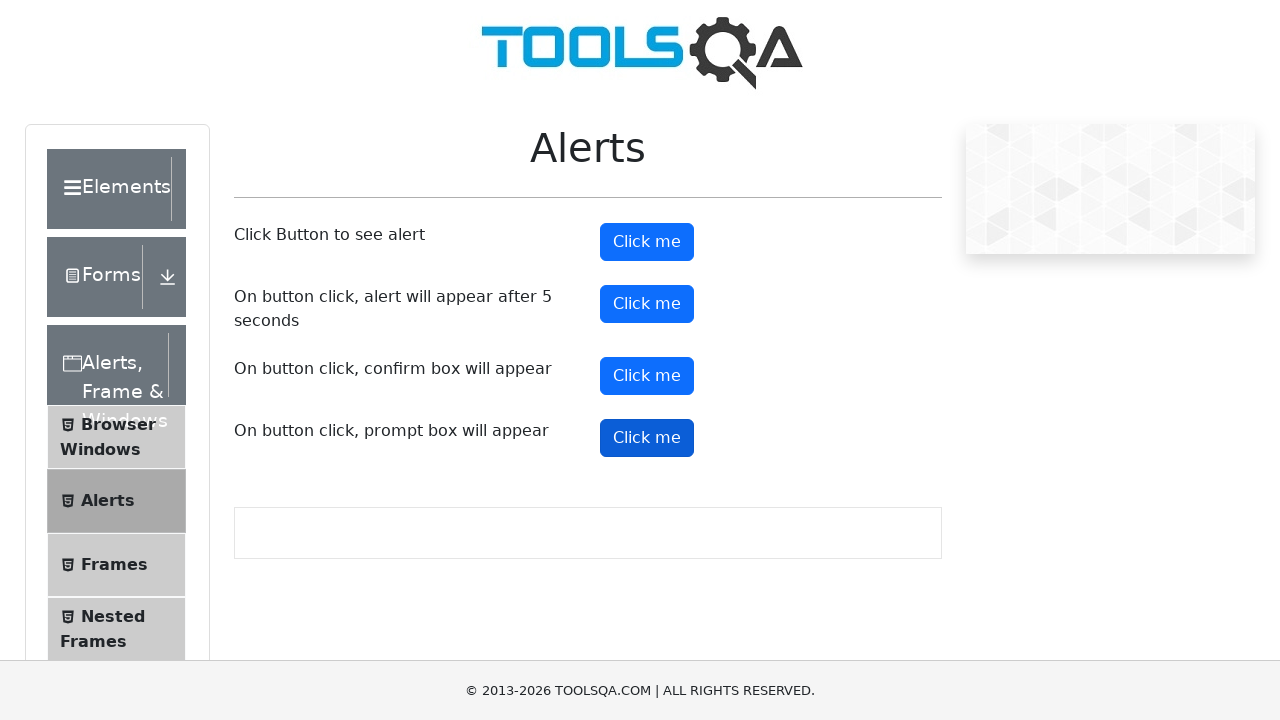